Tests selecting and deselecting multiple options in a multi-select dropdown

Starting URL: https://www.selenium.dev/selenium/web/formPage.html

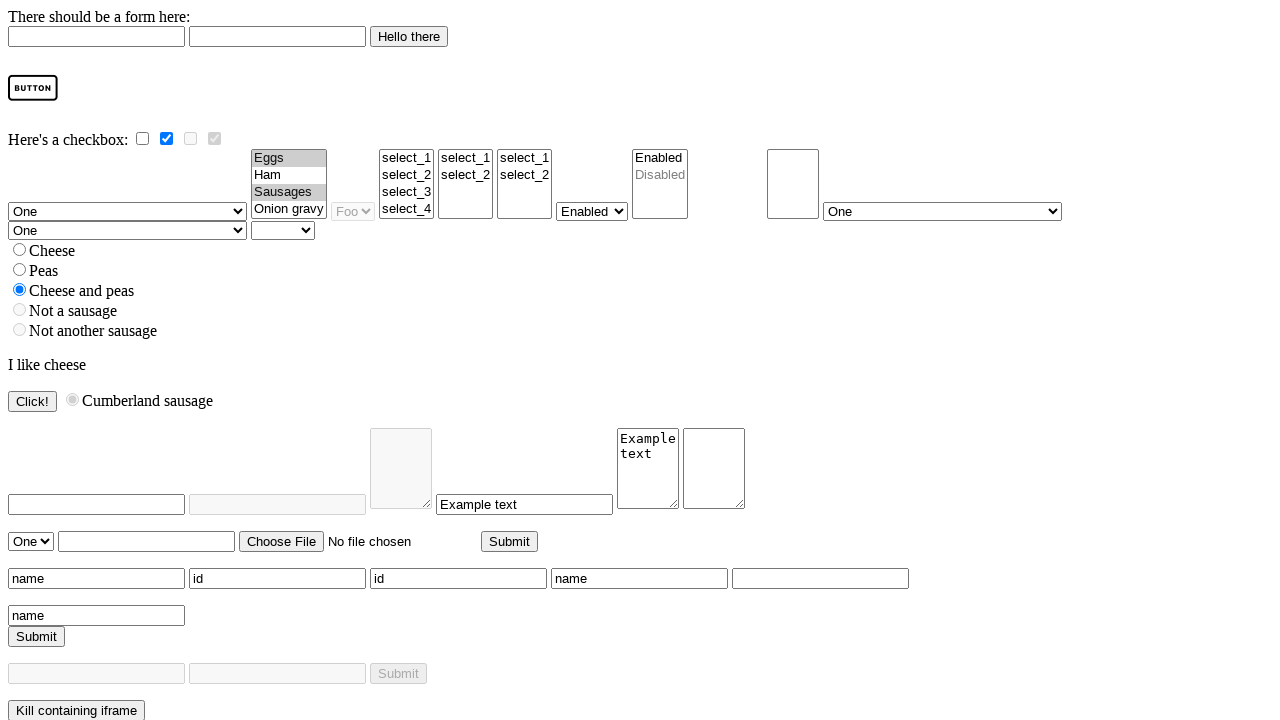

Selected multiple options in multi-select dropdown: ham, eggs, sausages, onion gravy on select[name='multi']
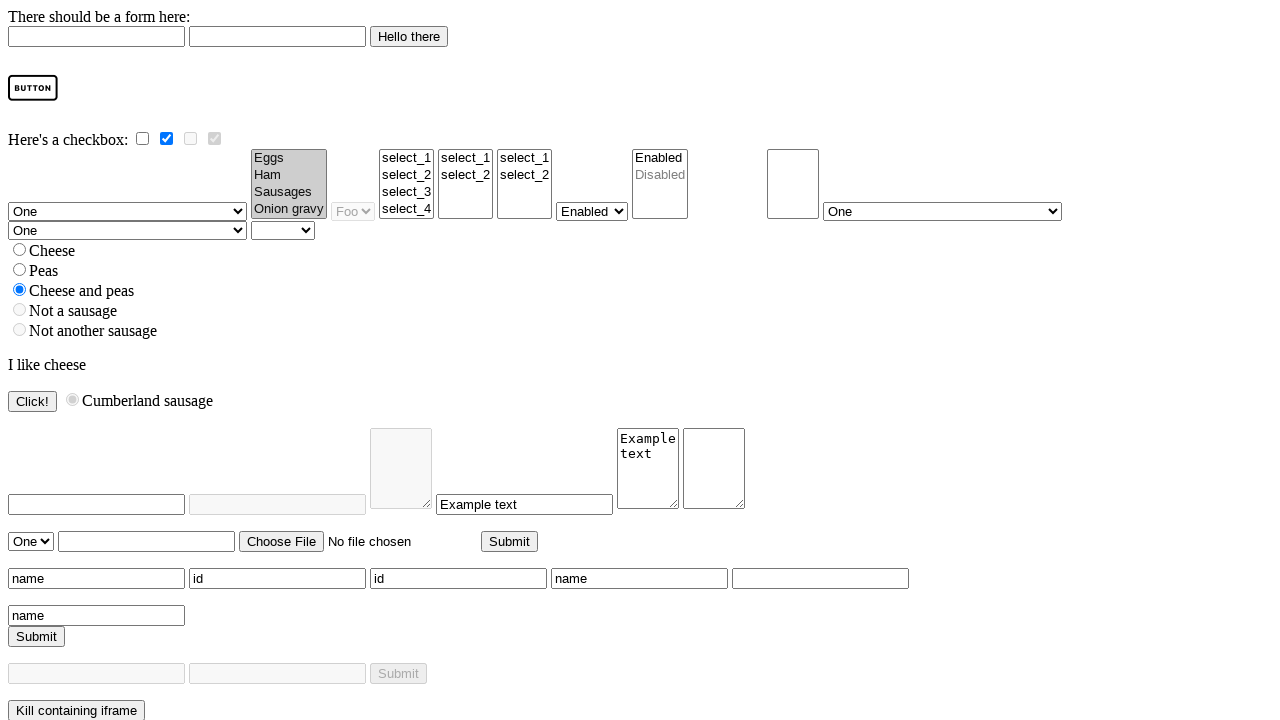

Deselected eggs and sausages, keeping ham and onion gravy selected on select[name='multi']
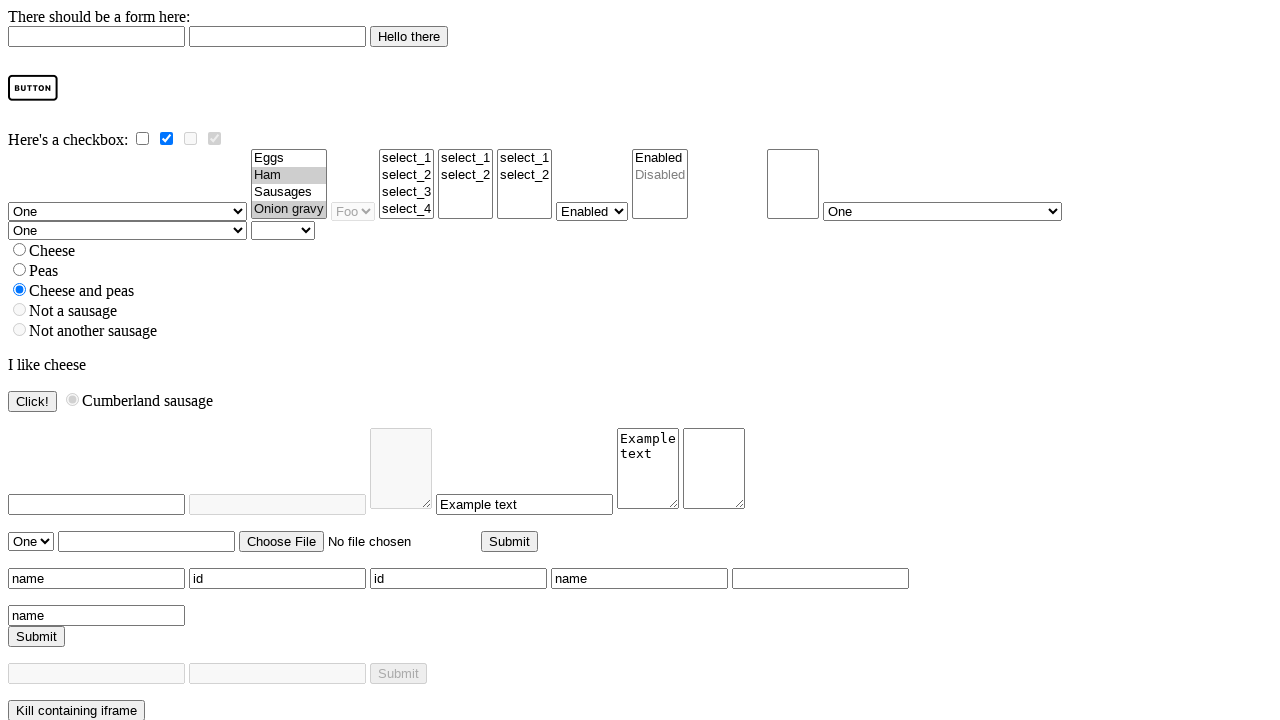

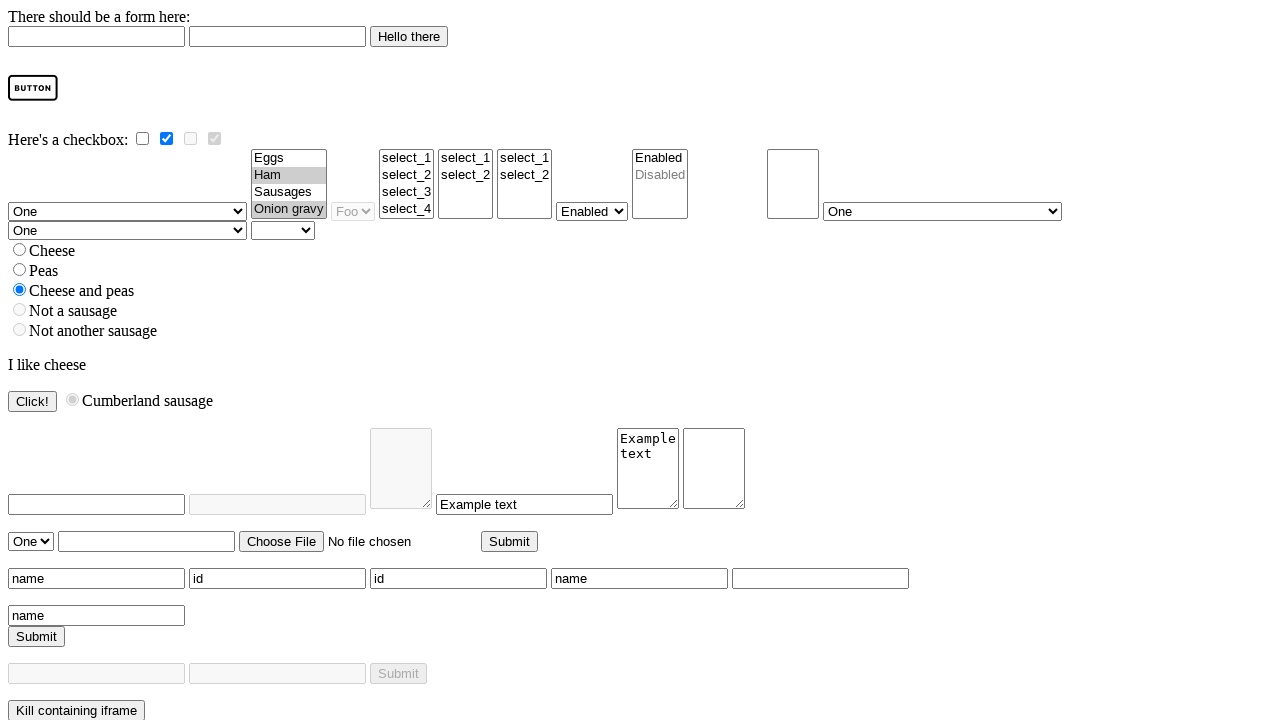